Tests a wait scenario by waiting for a button to become clickable, clicking it, and verifying a success message is displayed

Starting URL: http://suninjuly.github.io/wait2.html

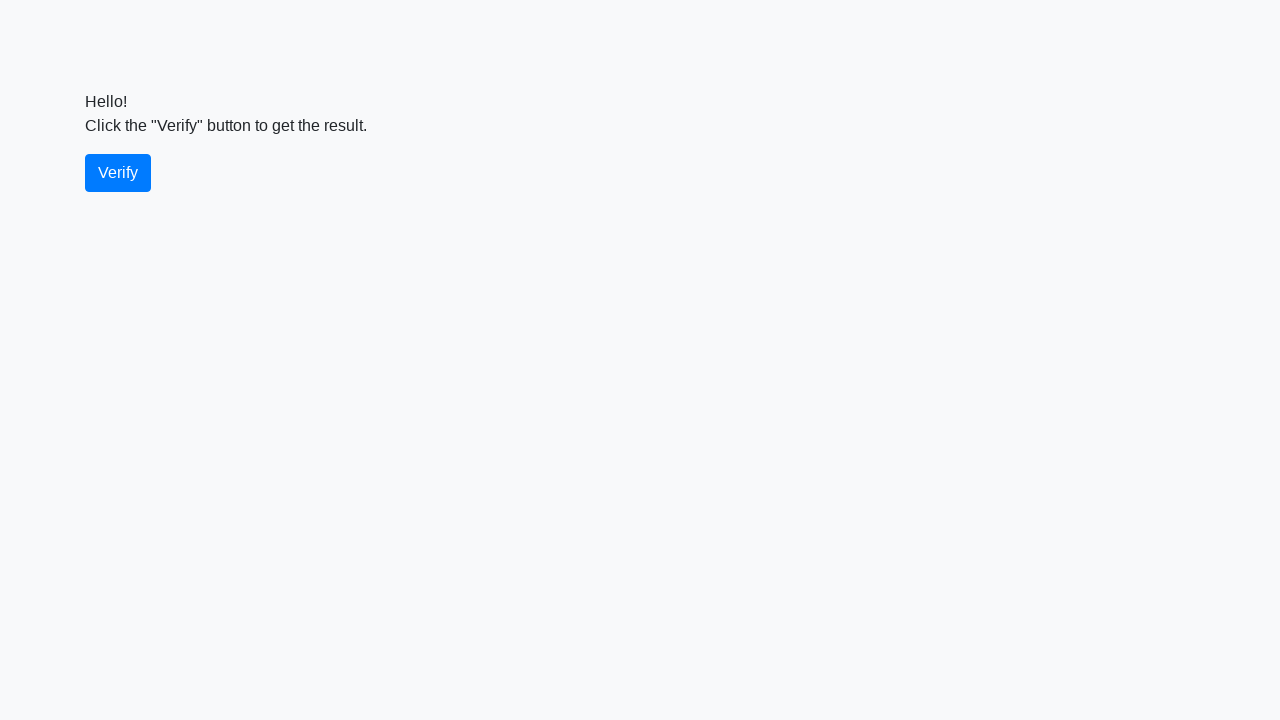

Waited for verify button to become visible
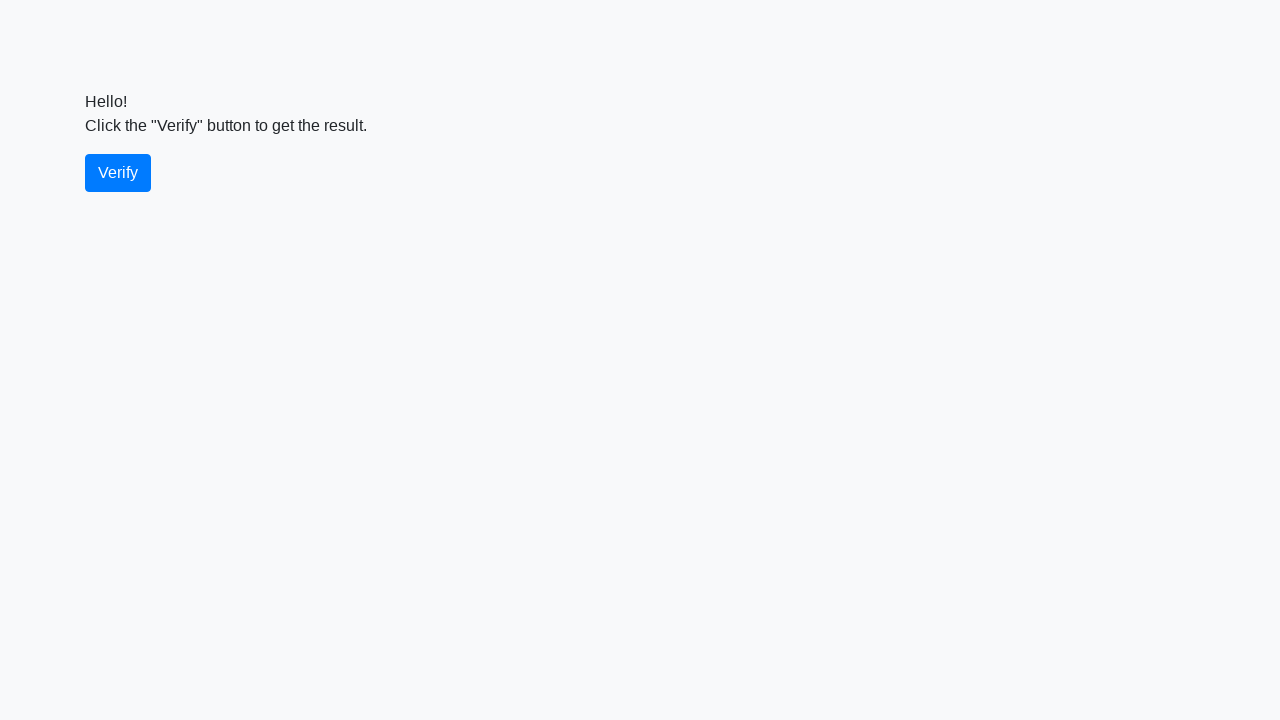

Clicked the verify button at (118, 173) on #verify
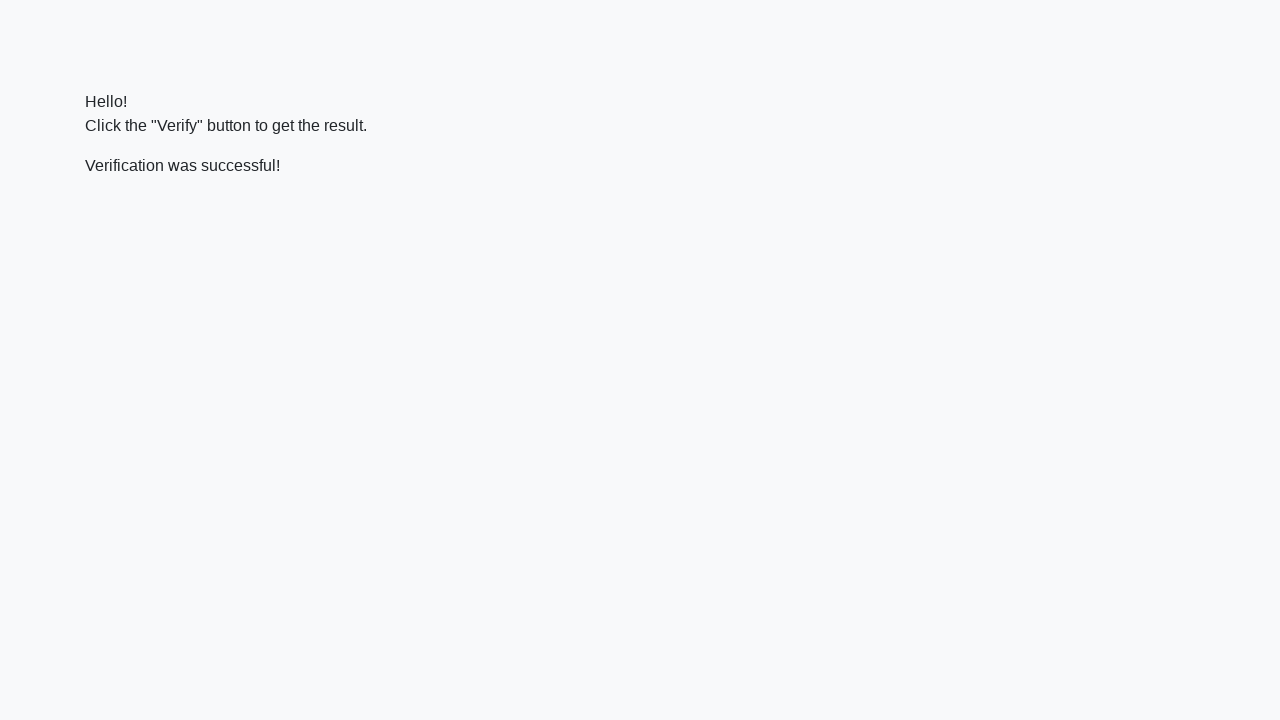

Located the verify message element
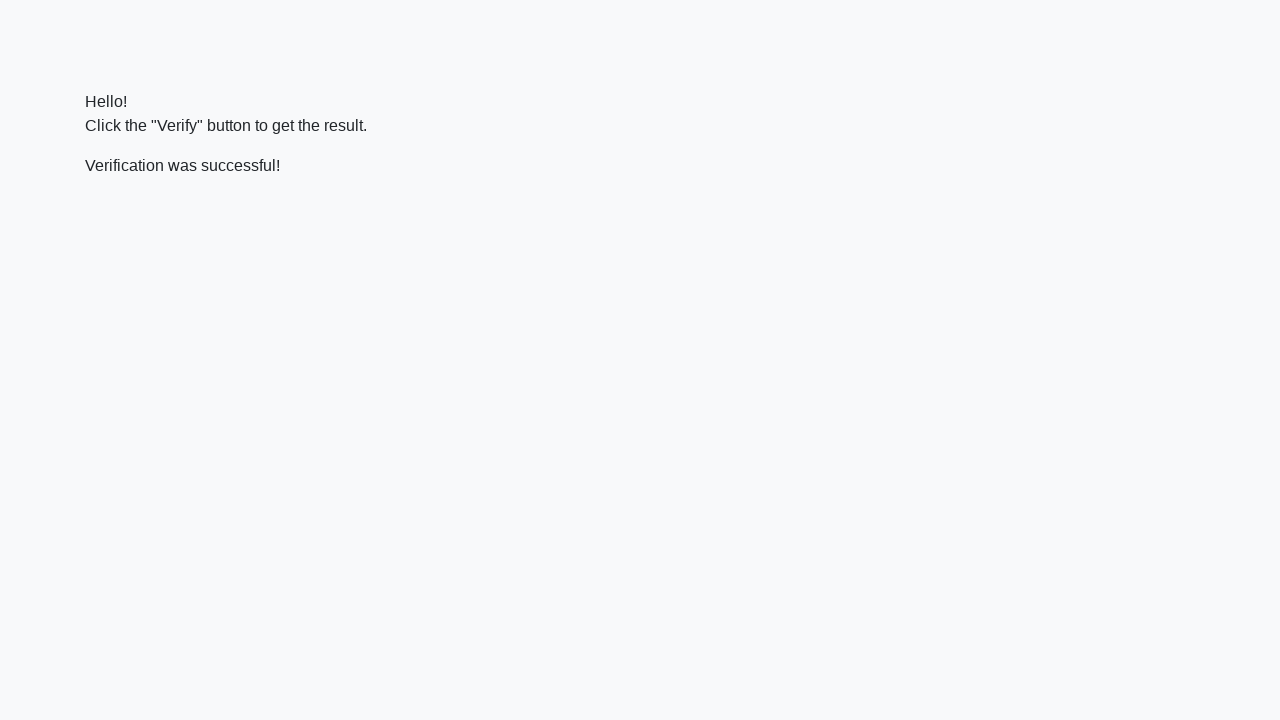

Waited for success message to become visible
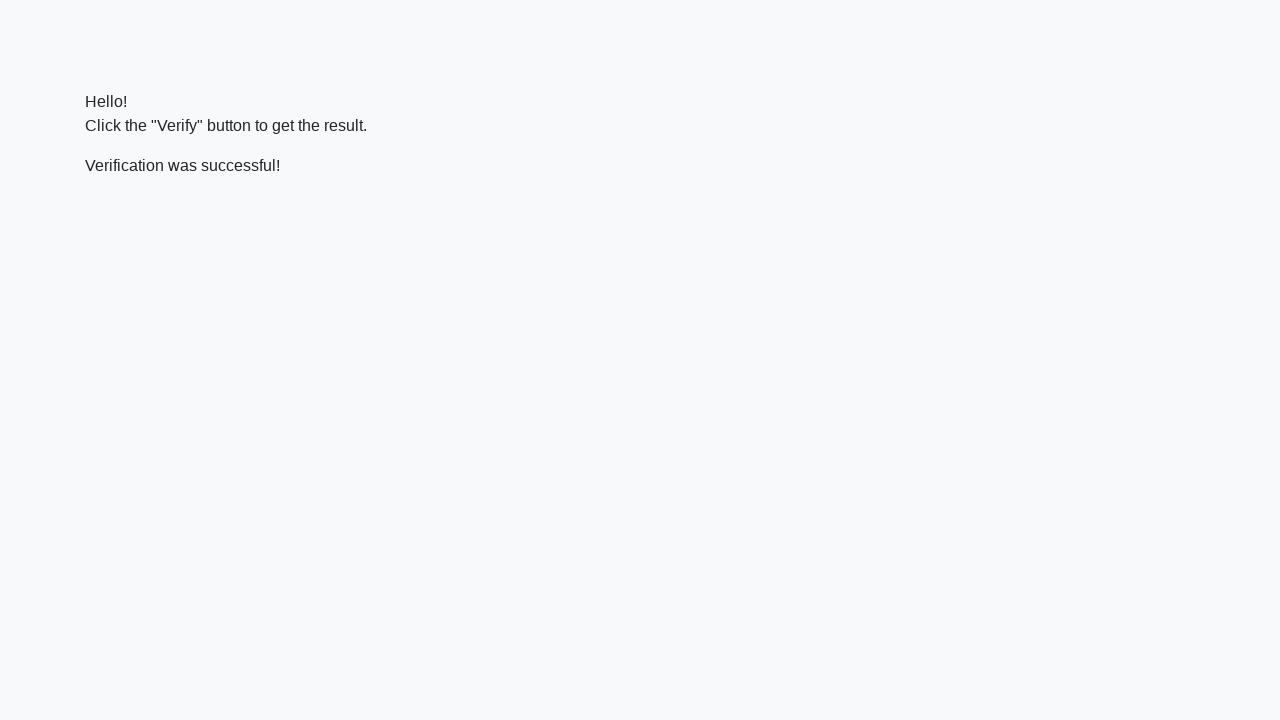

Verified that success message contains 'successful' text
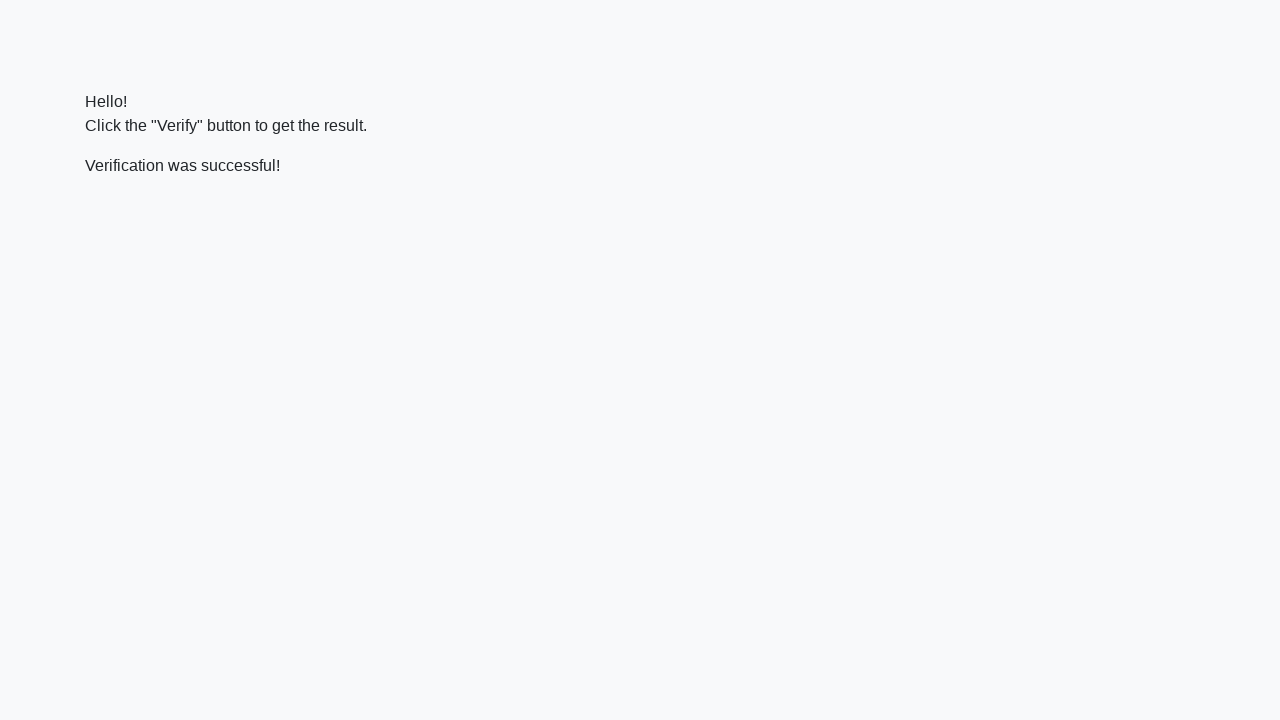

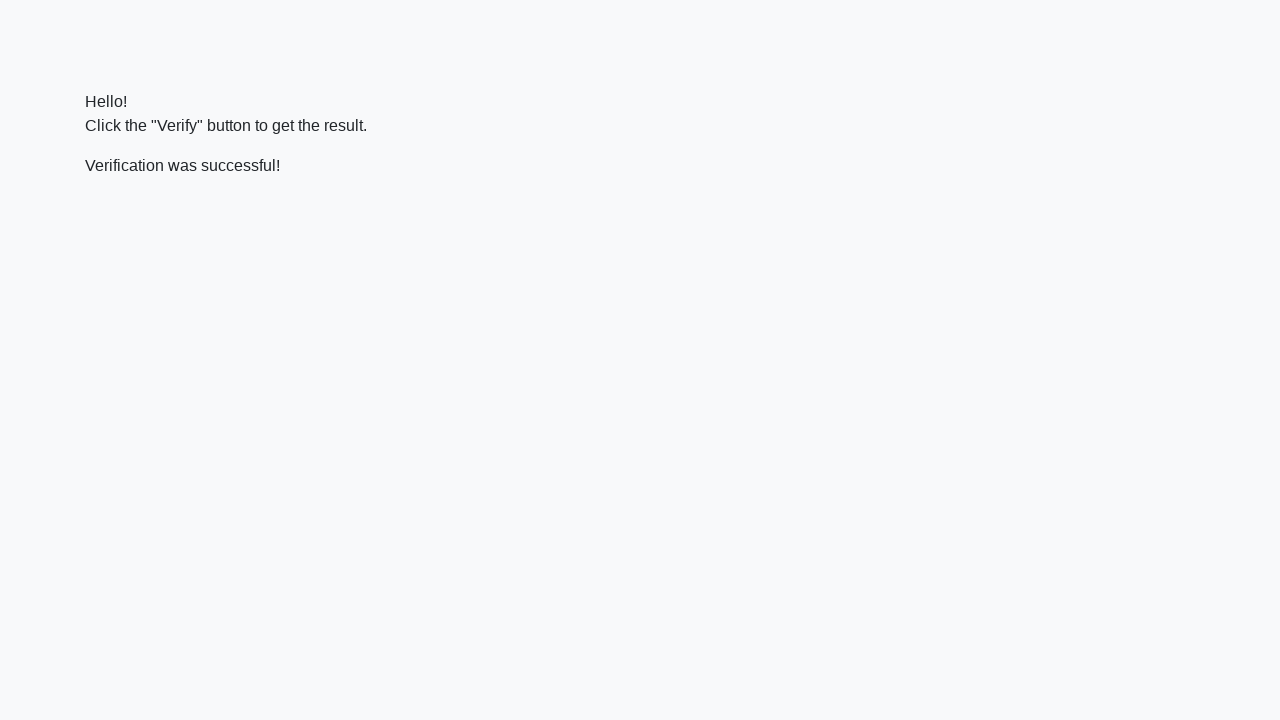